Tests that edits are saved when the input loses focus (blur event)

Starting URL: https://demo.playwright.dev/todomvc

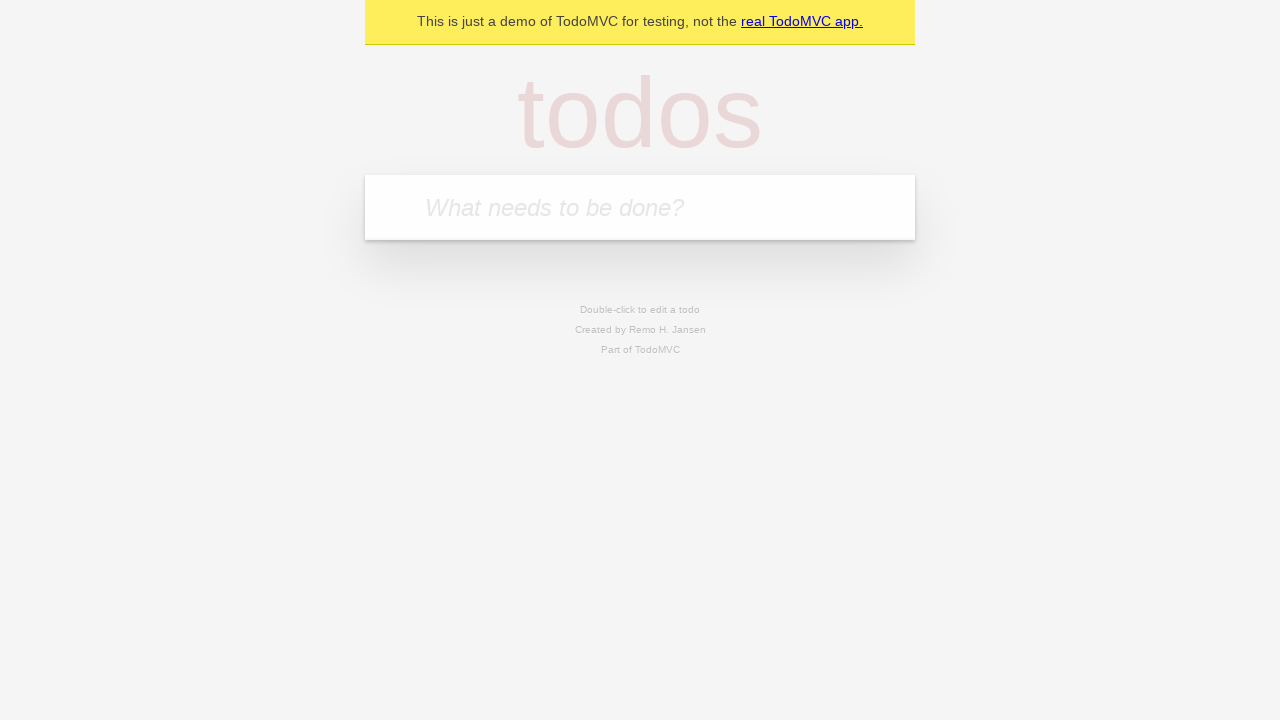

Filled new todo input with 'buy some cheese' on internal:attr=[placeholder="What needs to be done?"i]
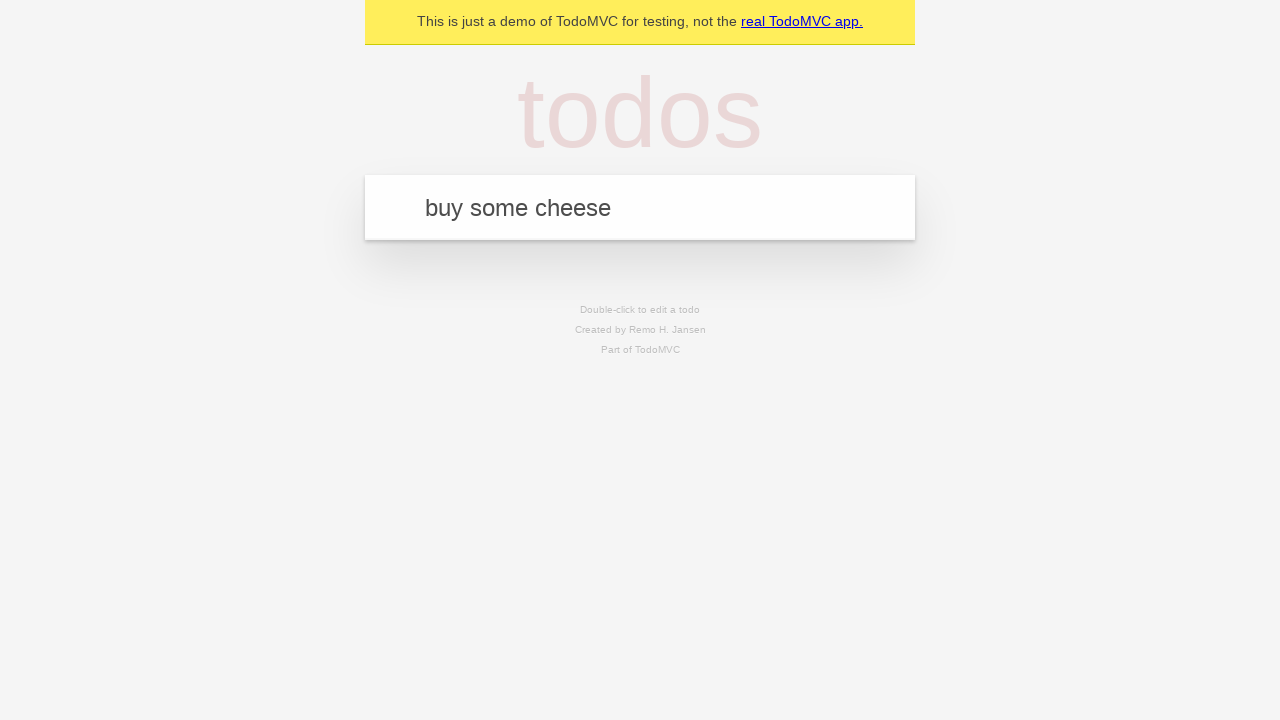

Pressed Enter to create todo 'buy some cheese' on internal:attr=[placeholder="What needs to be done?"i]
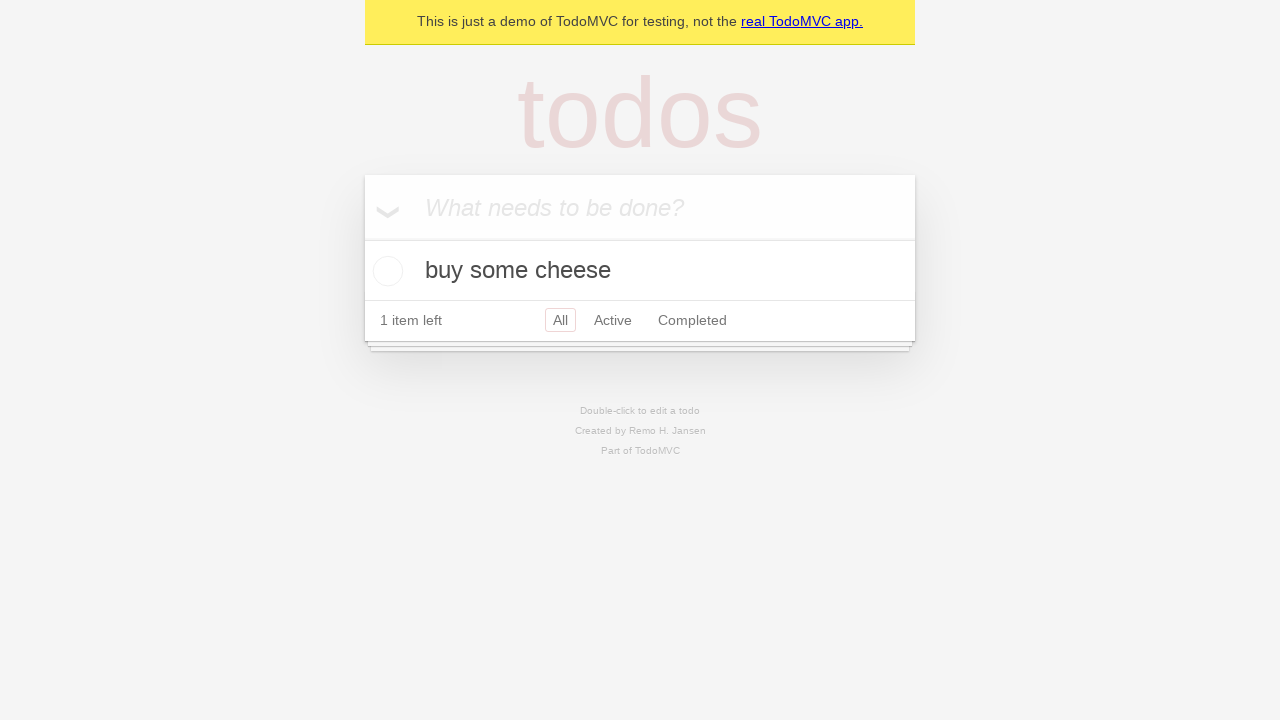

Filled new todo input with 'feed the cat' on internal:attr=[placeholder="What needs to be done?"i]
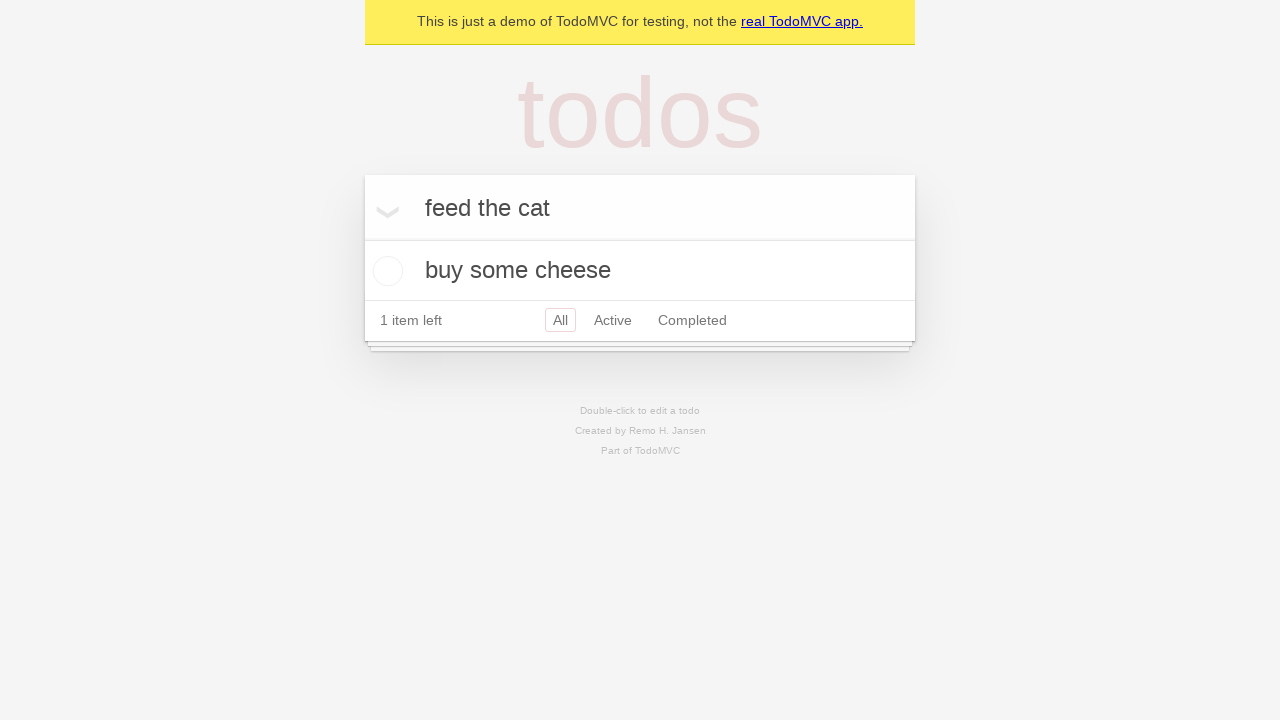

Pressed Enter to create todo 'feed the cat' on internal:attr=[placeholder="What needs to be done?"i]
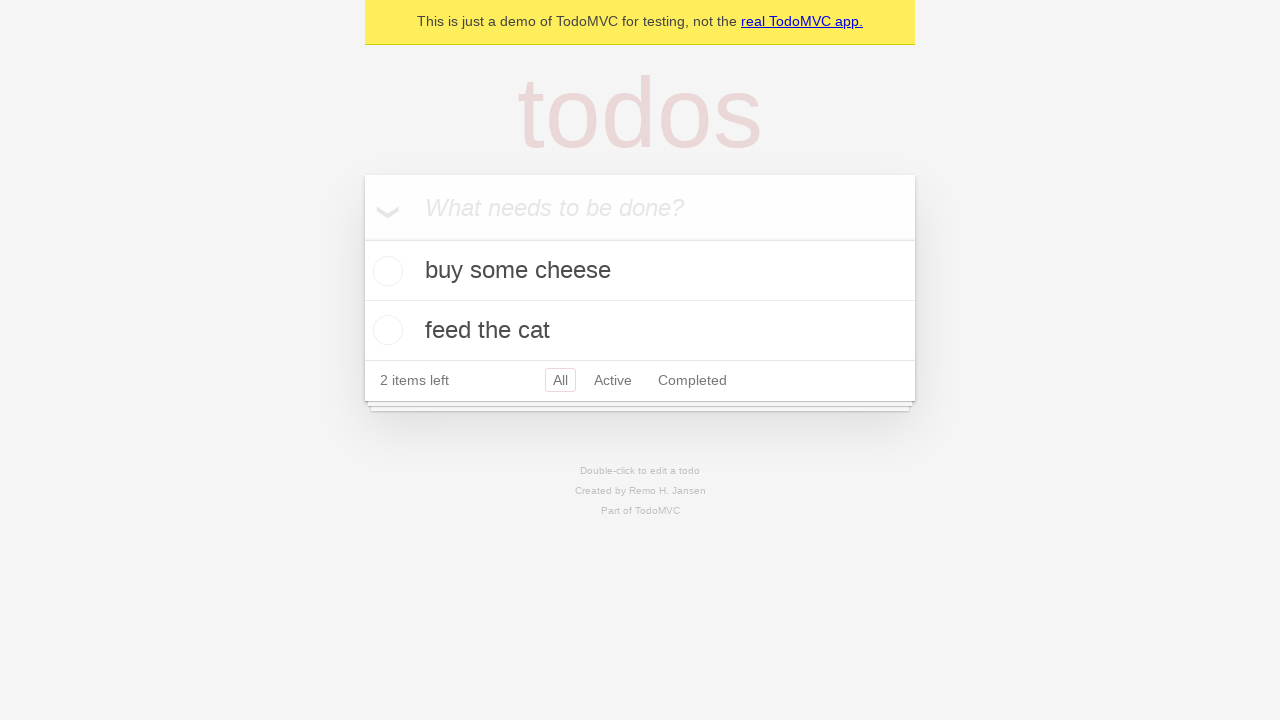

Filled new todo input with 'book a doctors appointment' on internal:attr=[placeholder="What needs to be done?"i]
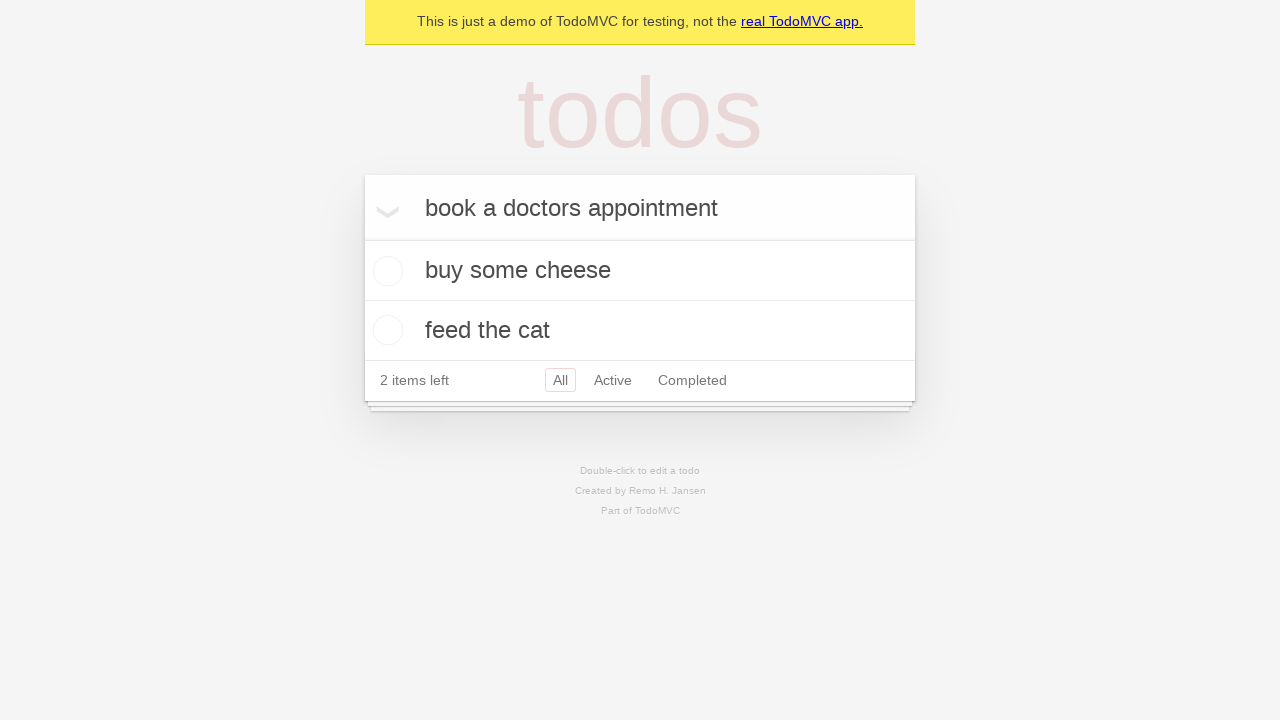

Pressed Enter to create todo 'book a doctors appointment' on internal:attr=[placeholder="What needs to be done?"i]
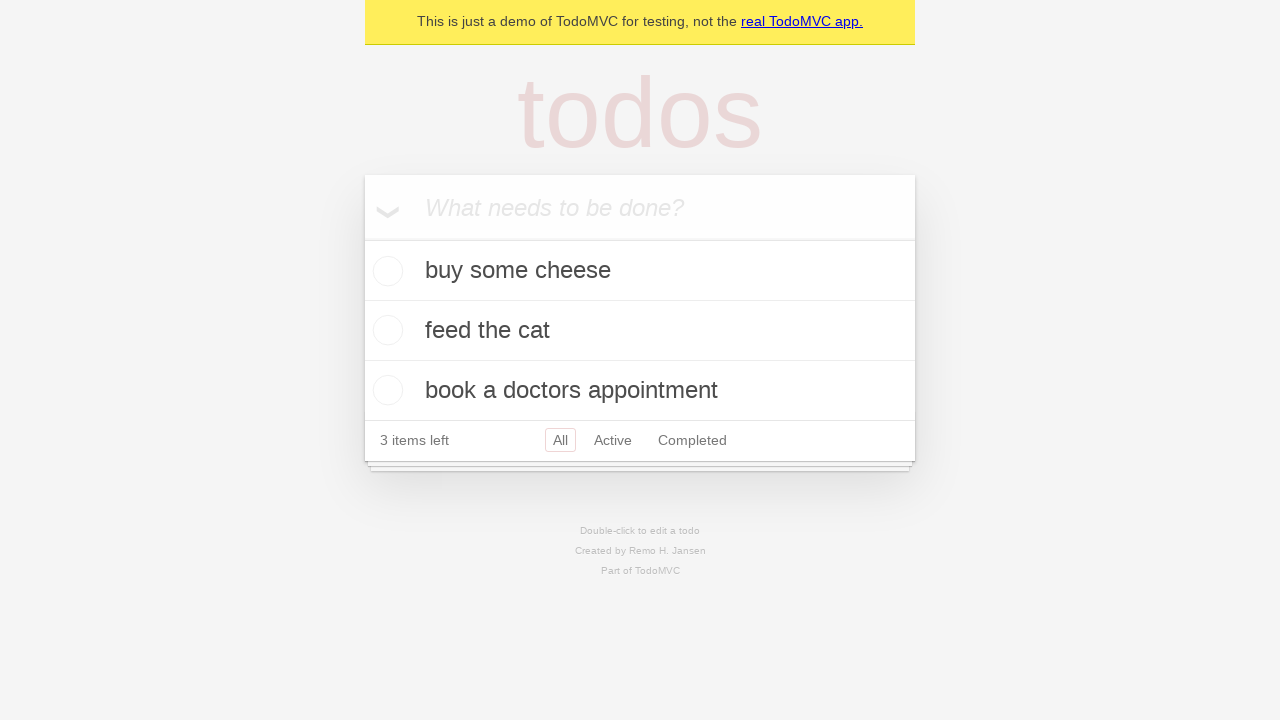

Double-clicked second todo item to enter edit mode at (640, 331) on internal:testid=[data-testid="todo-item"s] >> nth=1
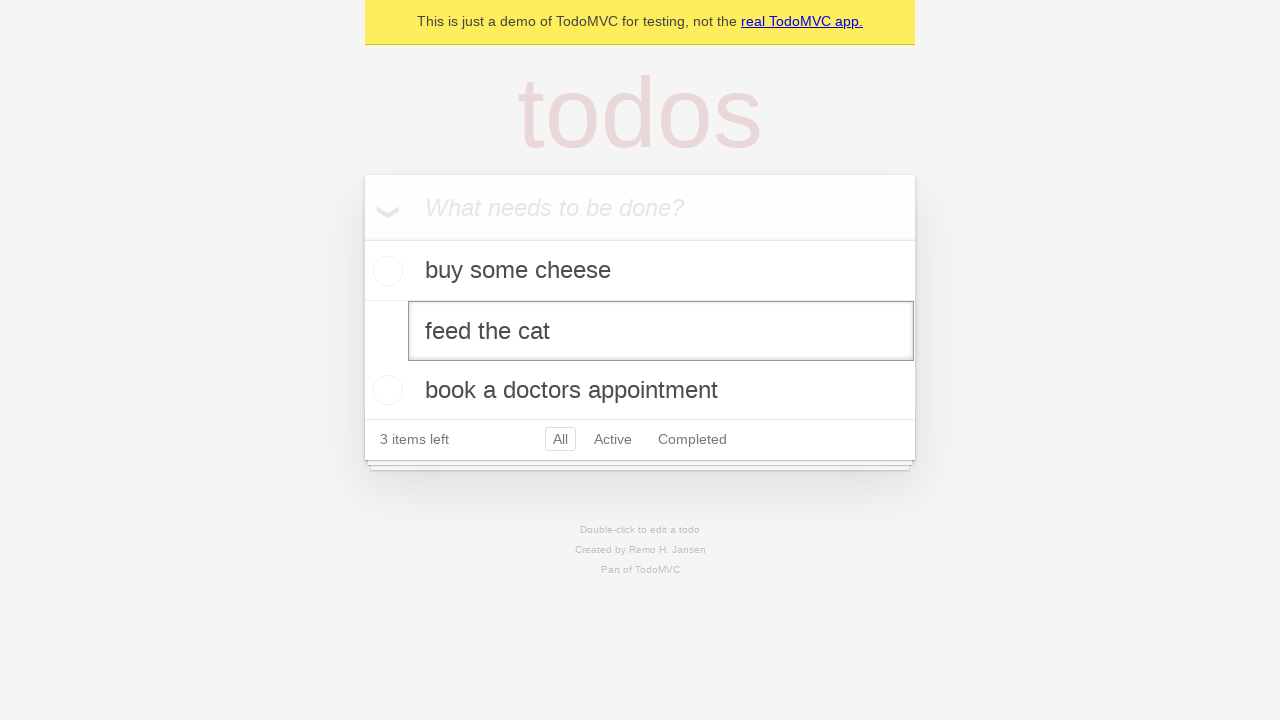

Changed todo text to 'buy some sausages' on internal:testid=[data-testid="todo-item"s] >> nth=1 >> internal:role=textbox[nam
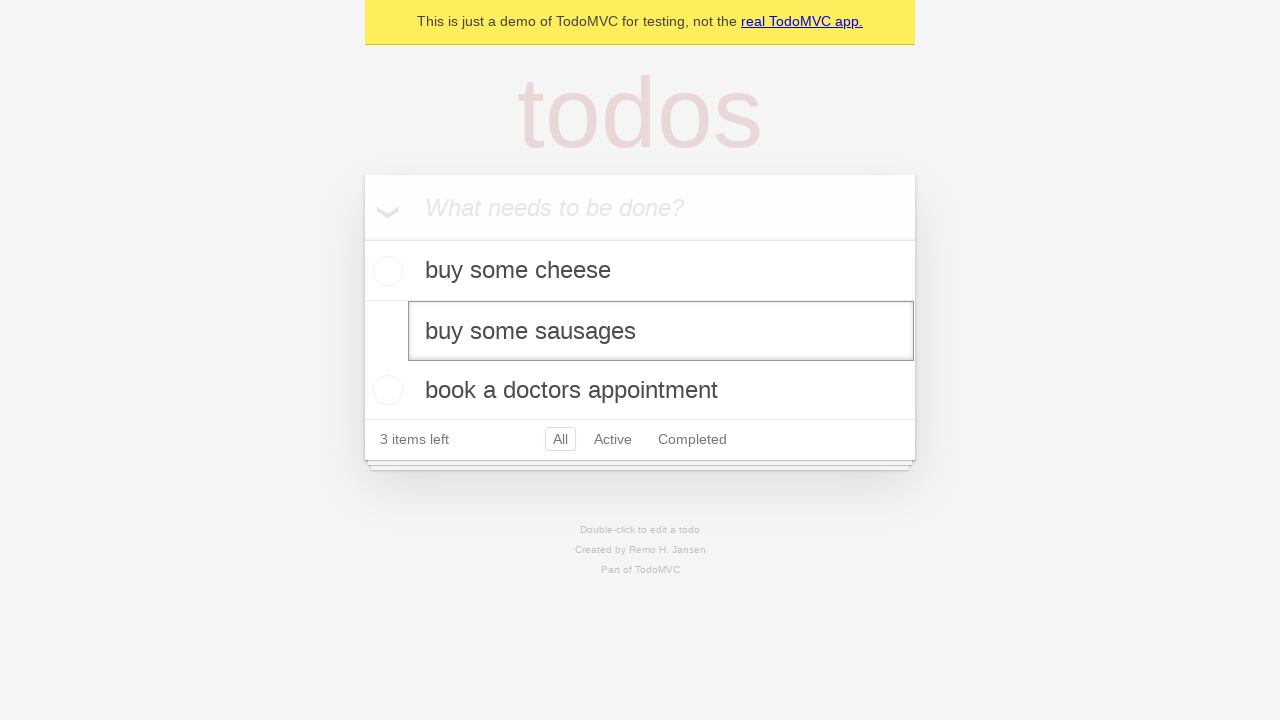

Dispatched blur event to save edit on focus loss
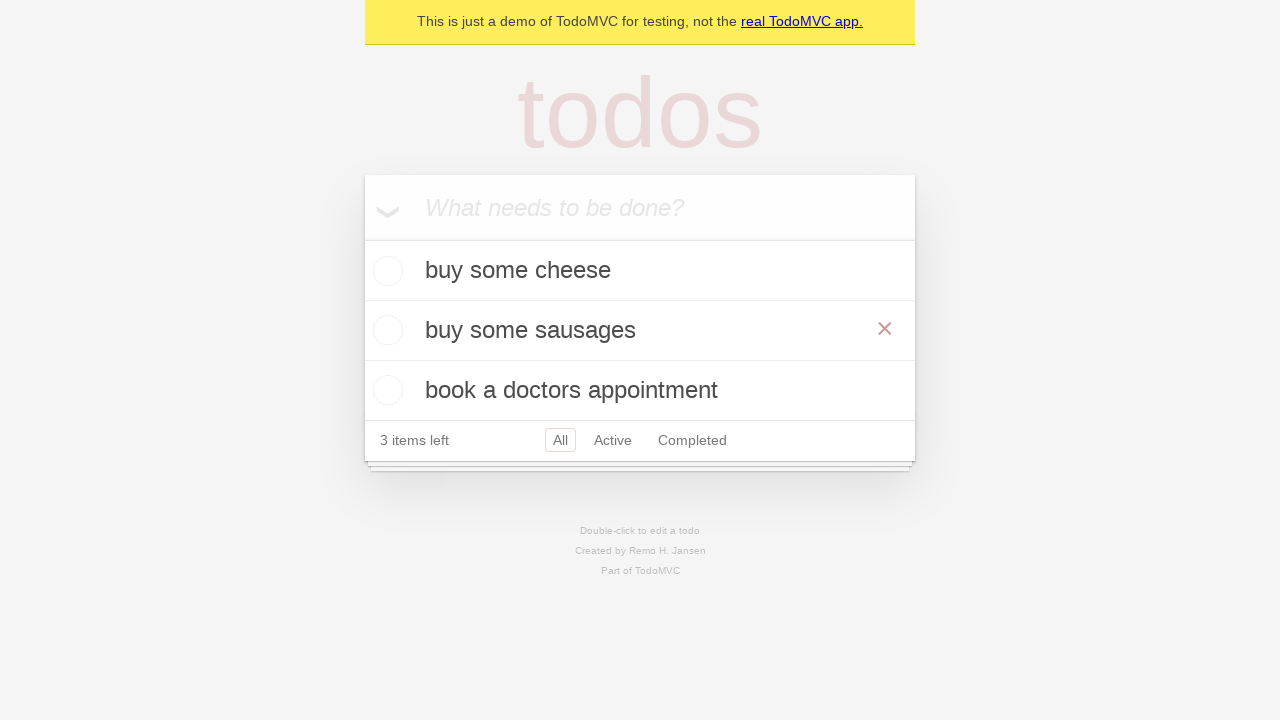

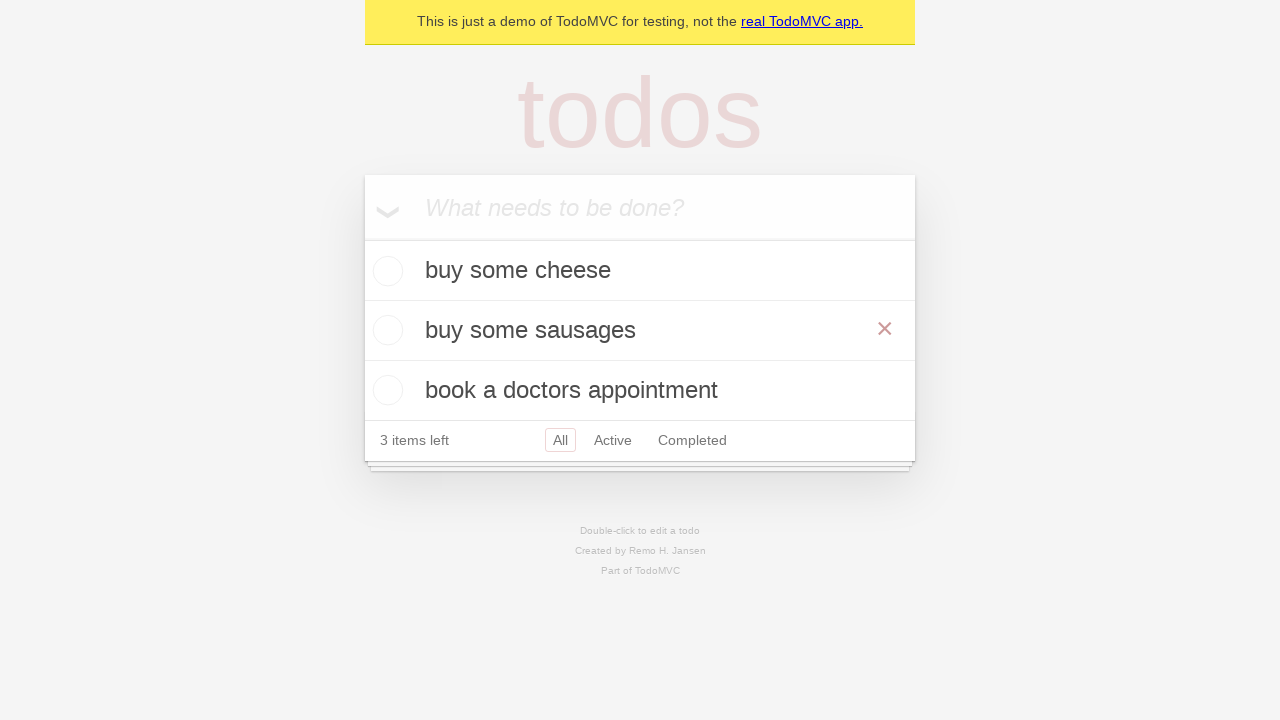